Tests dropdown selection by iterating through option elements, clicking on "Option 1", and verifying the selection was made correctly.

Starting URL: https://the-internet.herokuapp.com/dropdown

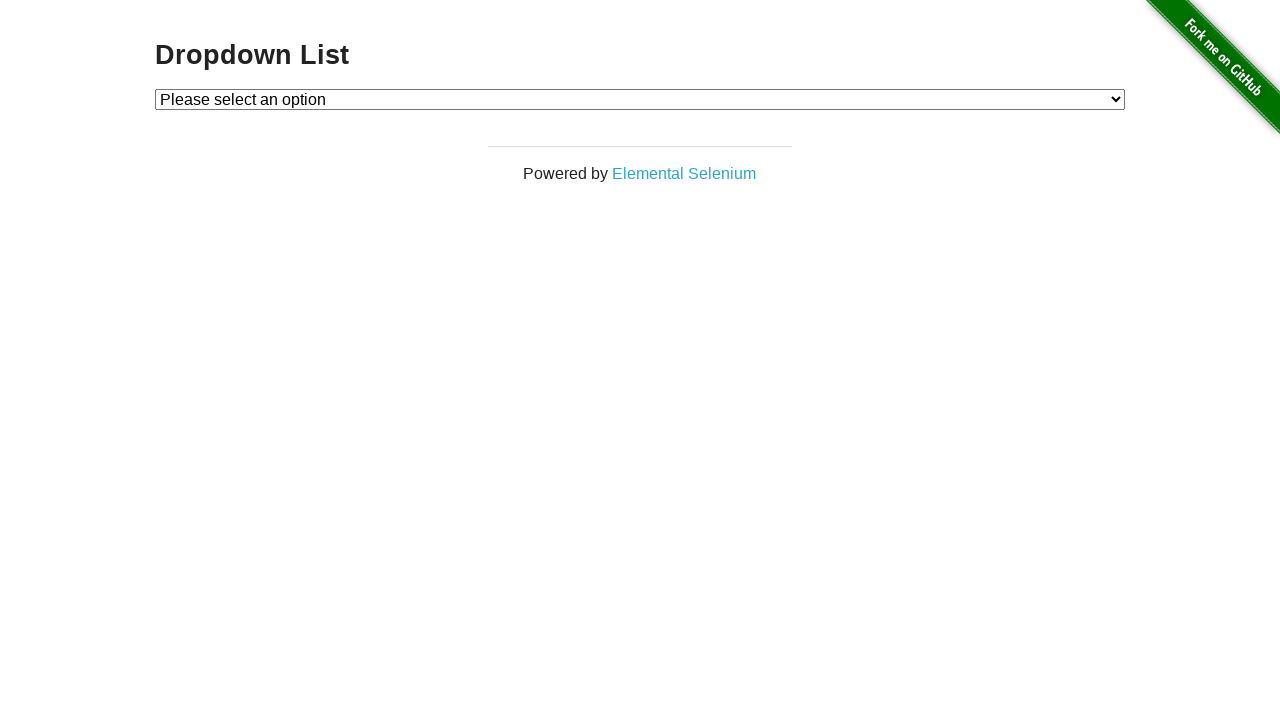

Dropdown element loaded and is present
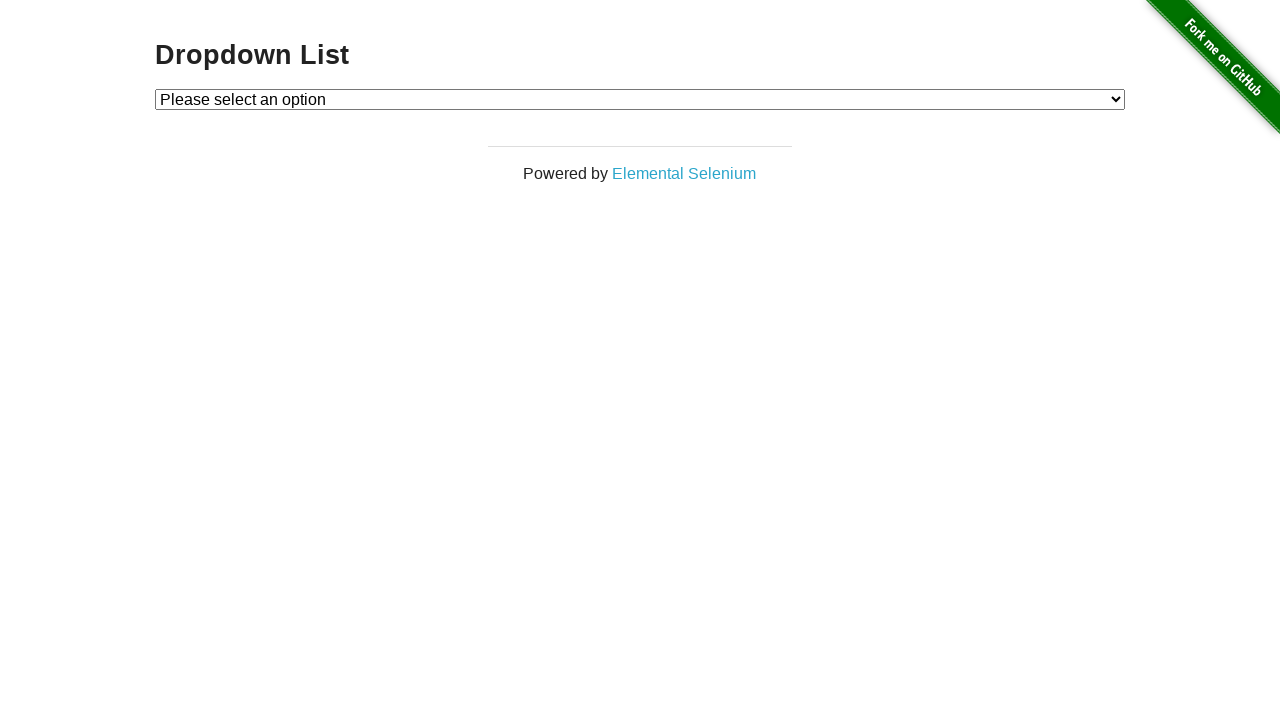

Selected 'Option 1' from dropdown on #dropdown
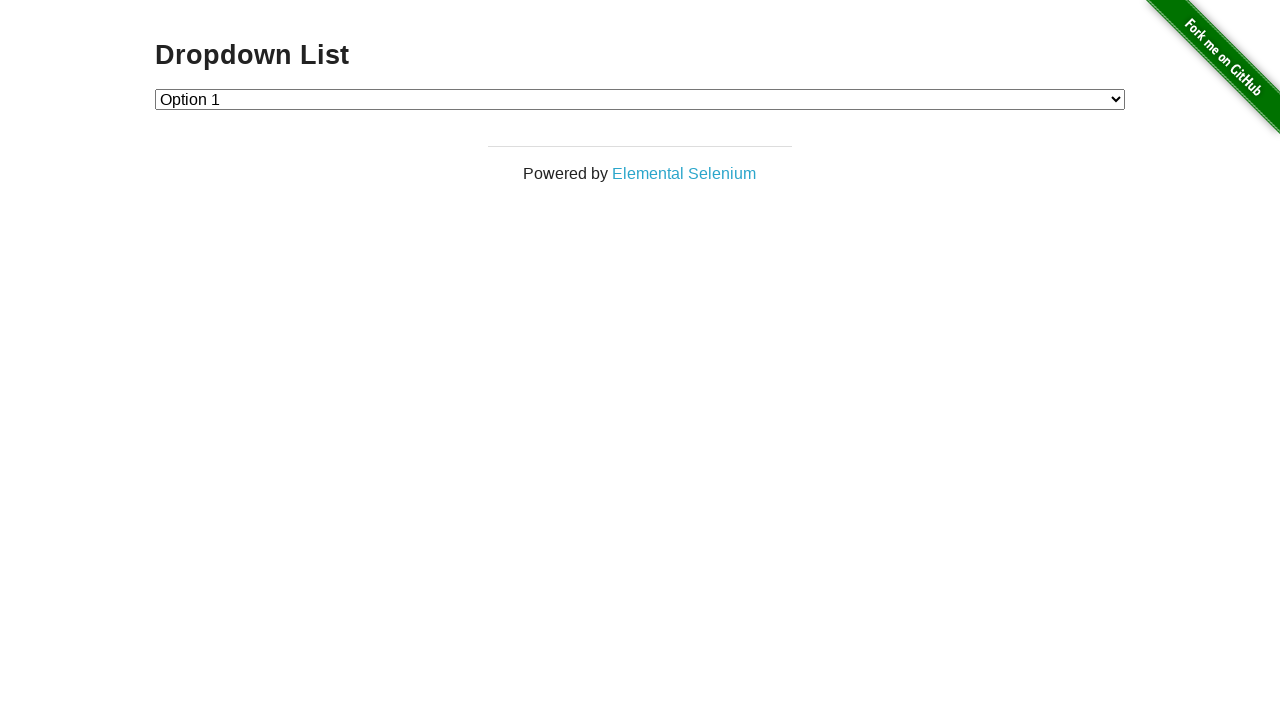

Retrieved dropdown selected value
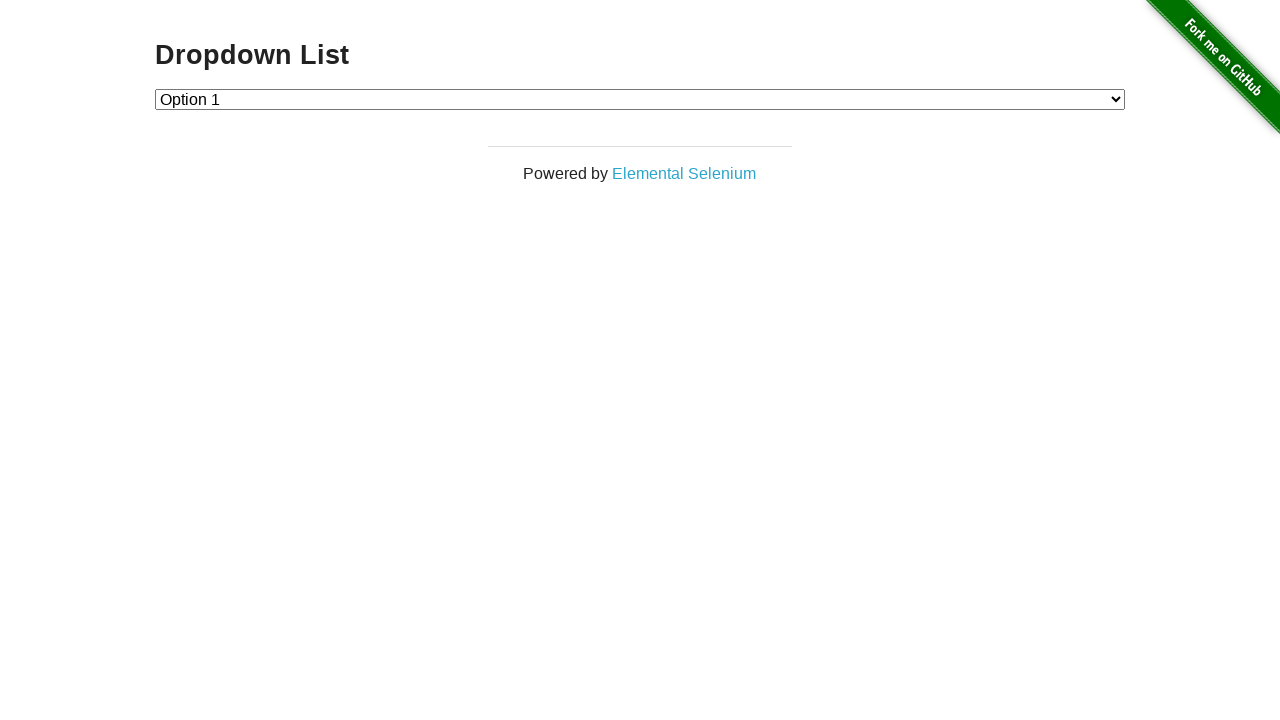

Verified that Option 1 is correctly selected with value '1'
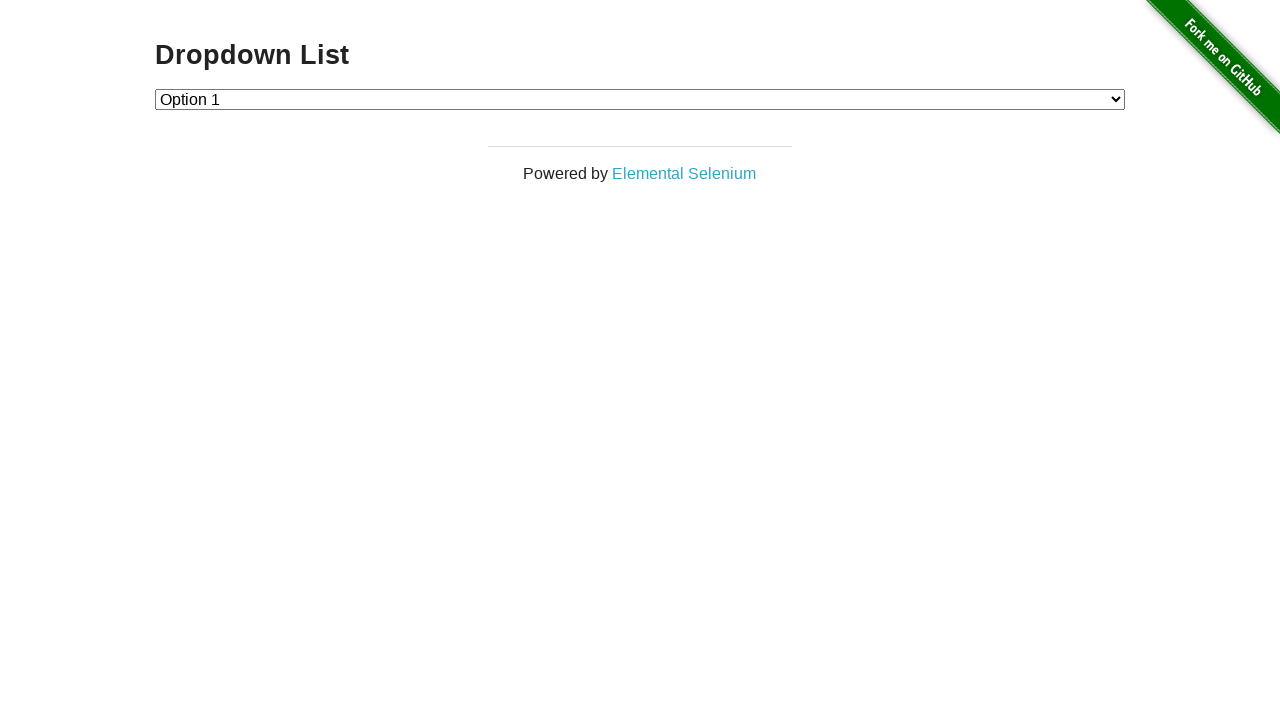

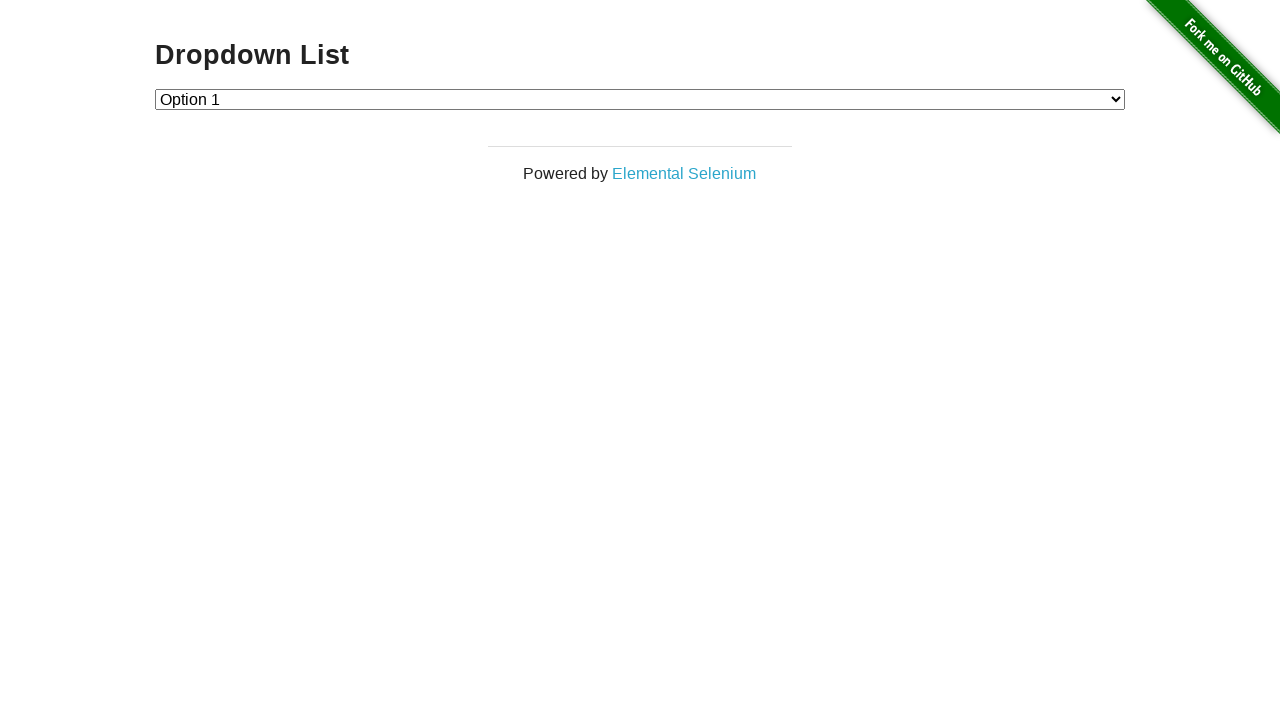